Tests API response modification by intercepting the fruits API, appending a custom "Playwright" item to the response, and verifying it appears on the page.

Starting URL: https://demo.playwright.dev/api-mocking

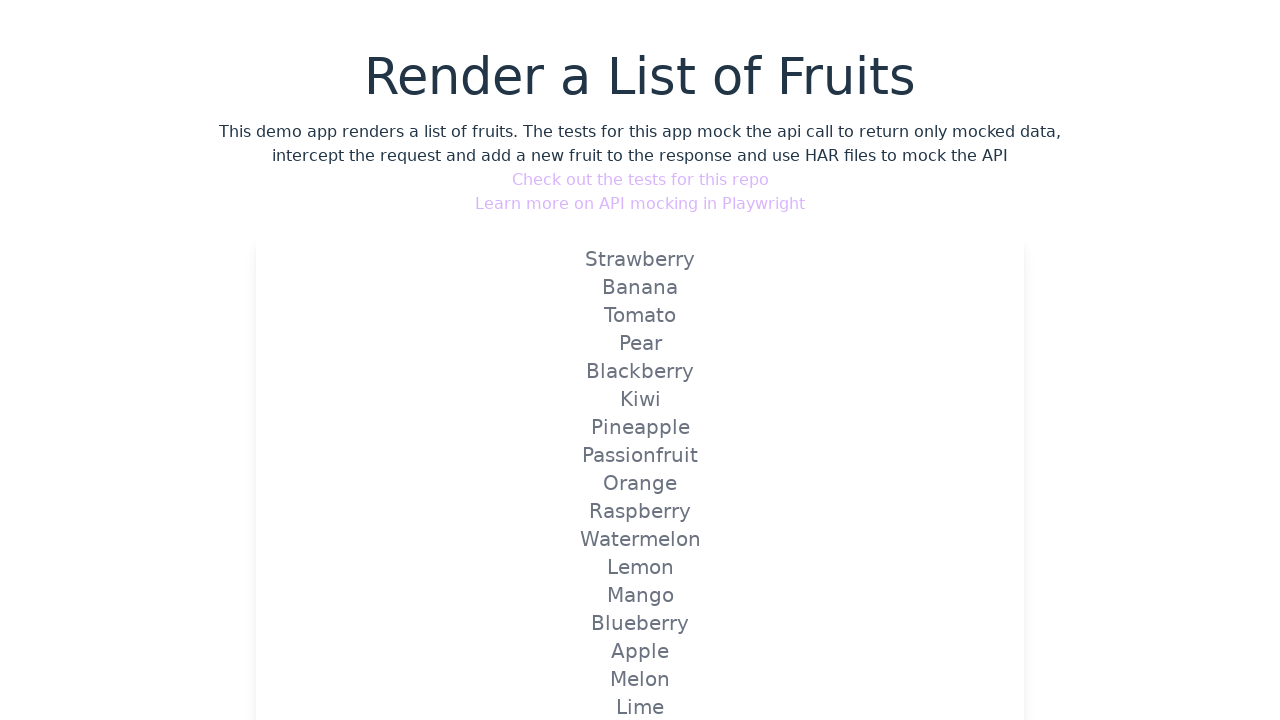

Set up route to intercept and modify fruits API response
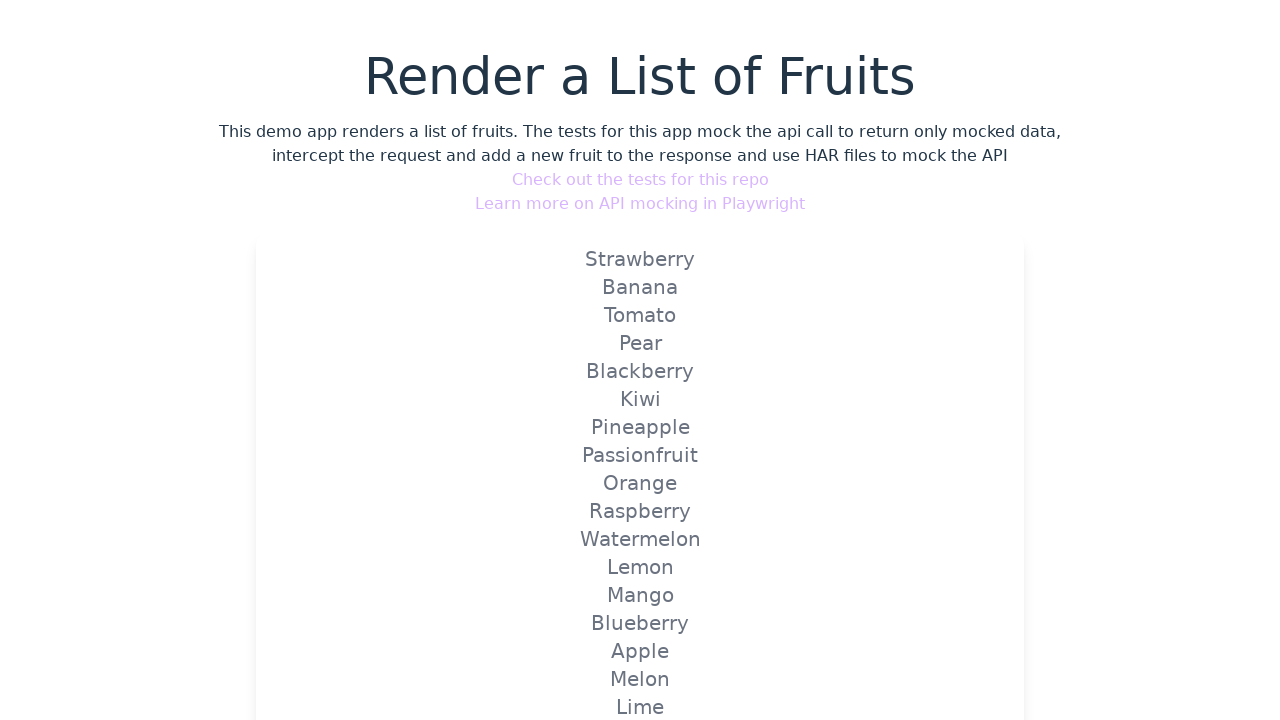

Reloaded page to trigger mocked API routes
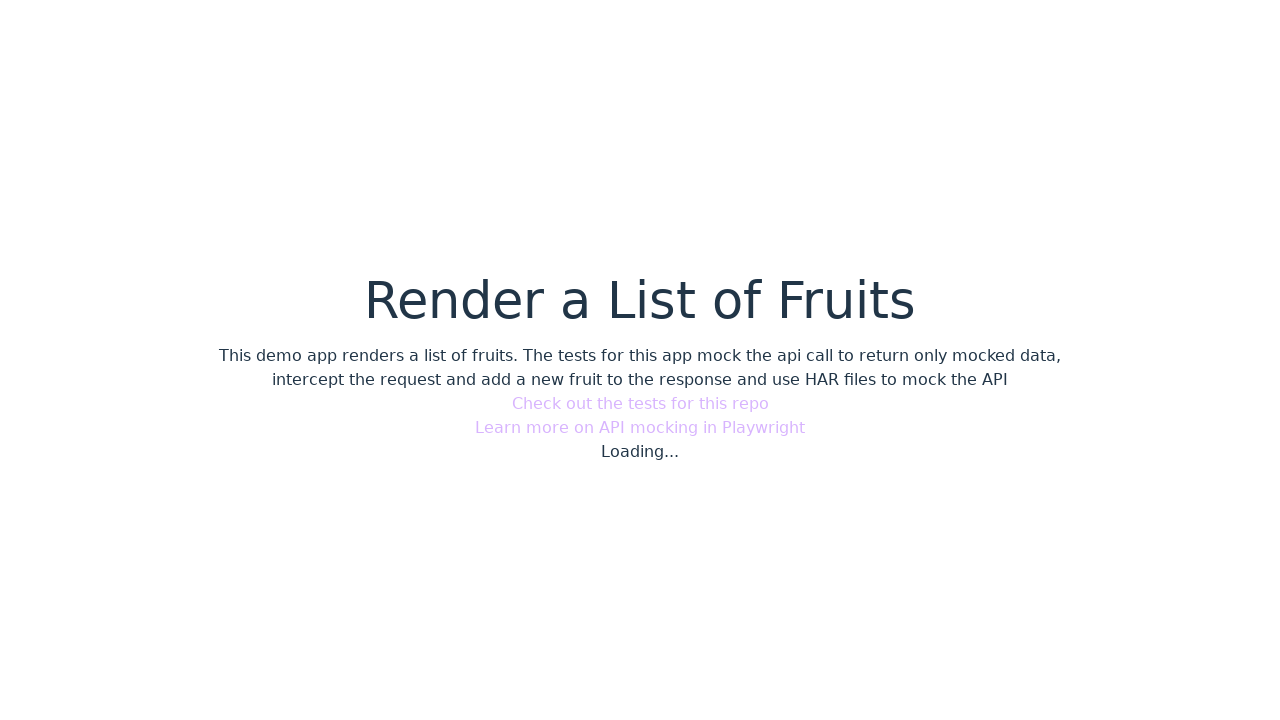

Verified that 'Playwright' item appears on the page
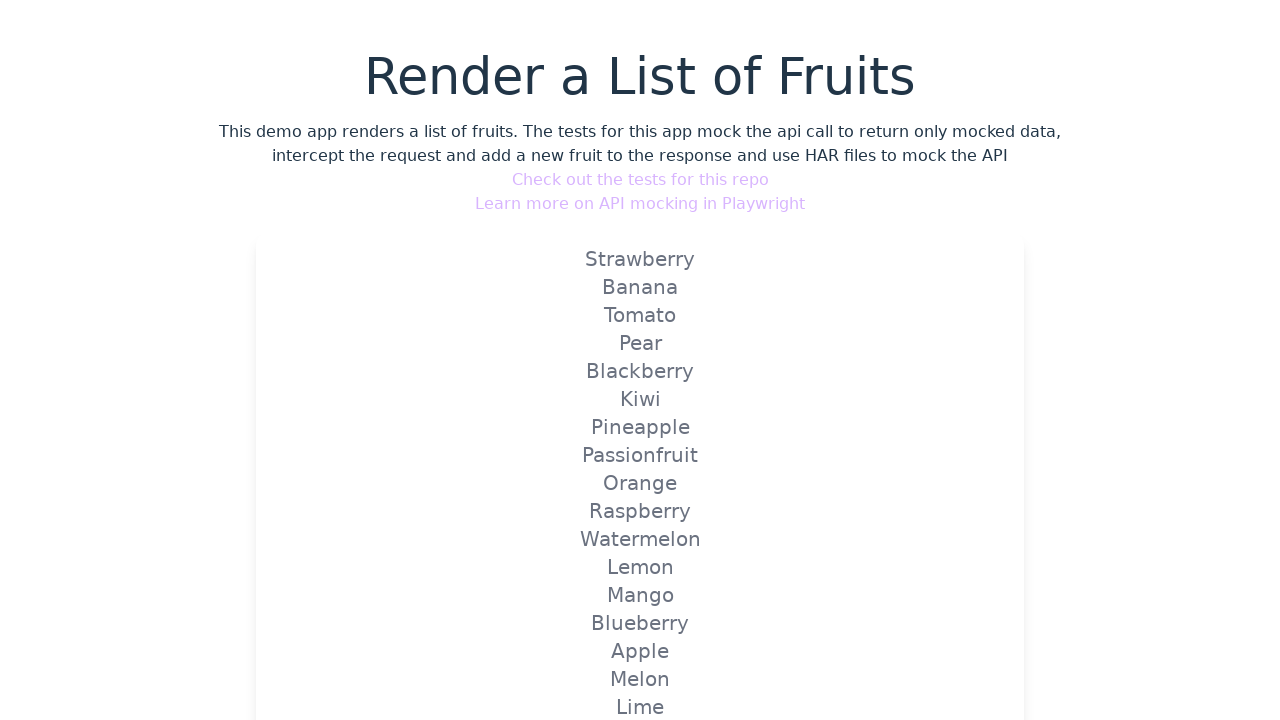

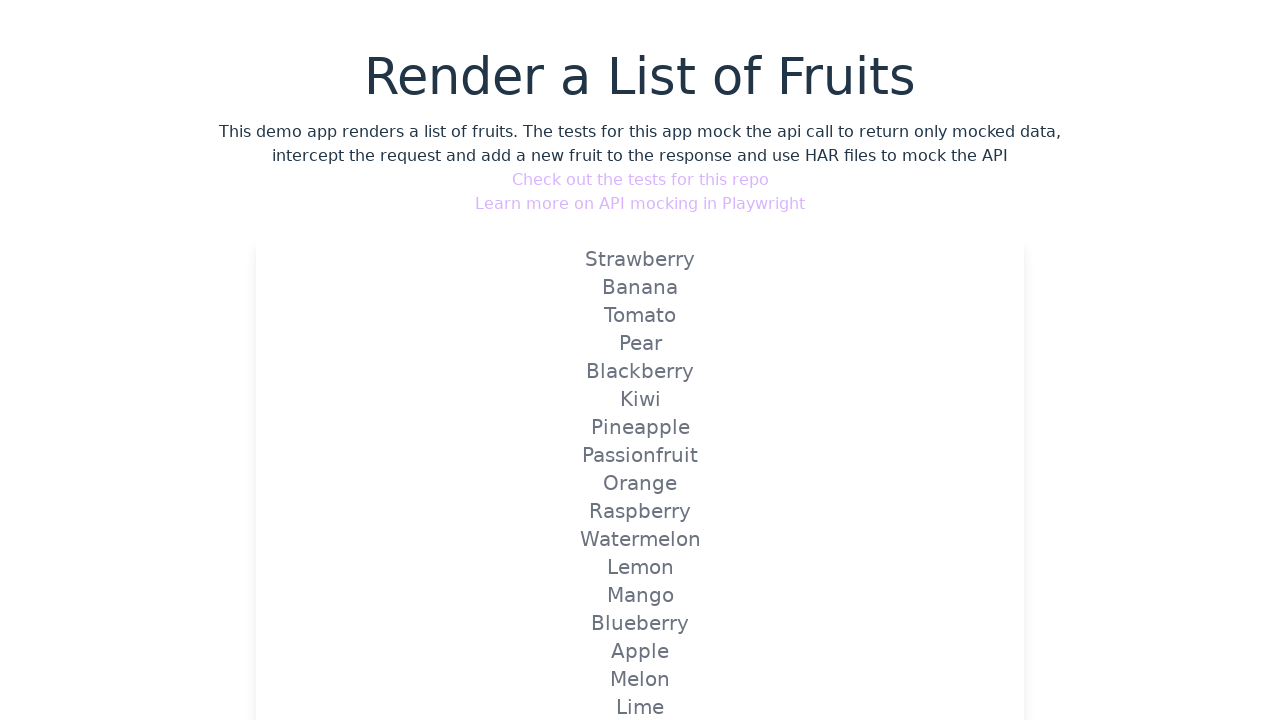